Tests an electric floor heating calculator by entering room dimensions, selecting room and heating types, entering heat losses, and verifying calculated power values

Starting URL: https://kermi-fko.ru/raschety/Calc-Rehau-Solelec.aspx

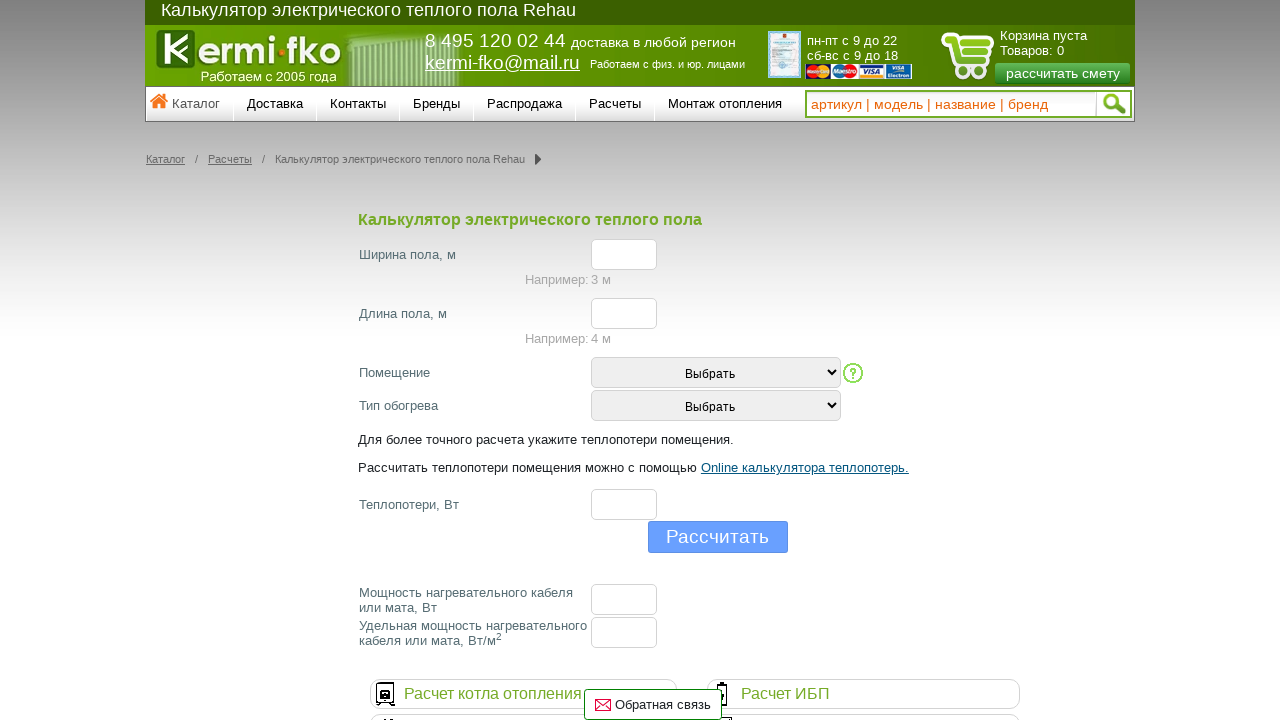

Filled width field with value '3' on #el_f_width
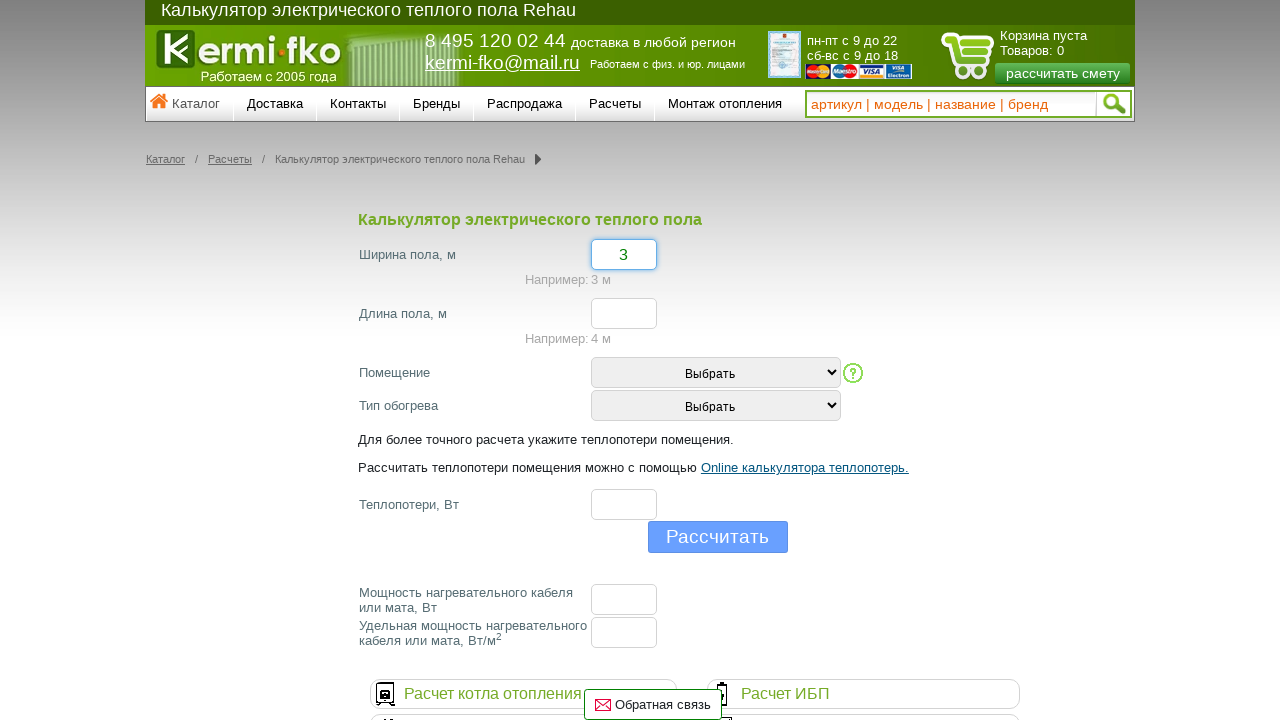

Filled length field with value '5' on #el_f_lenght
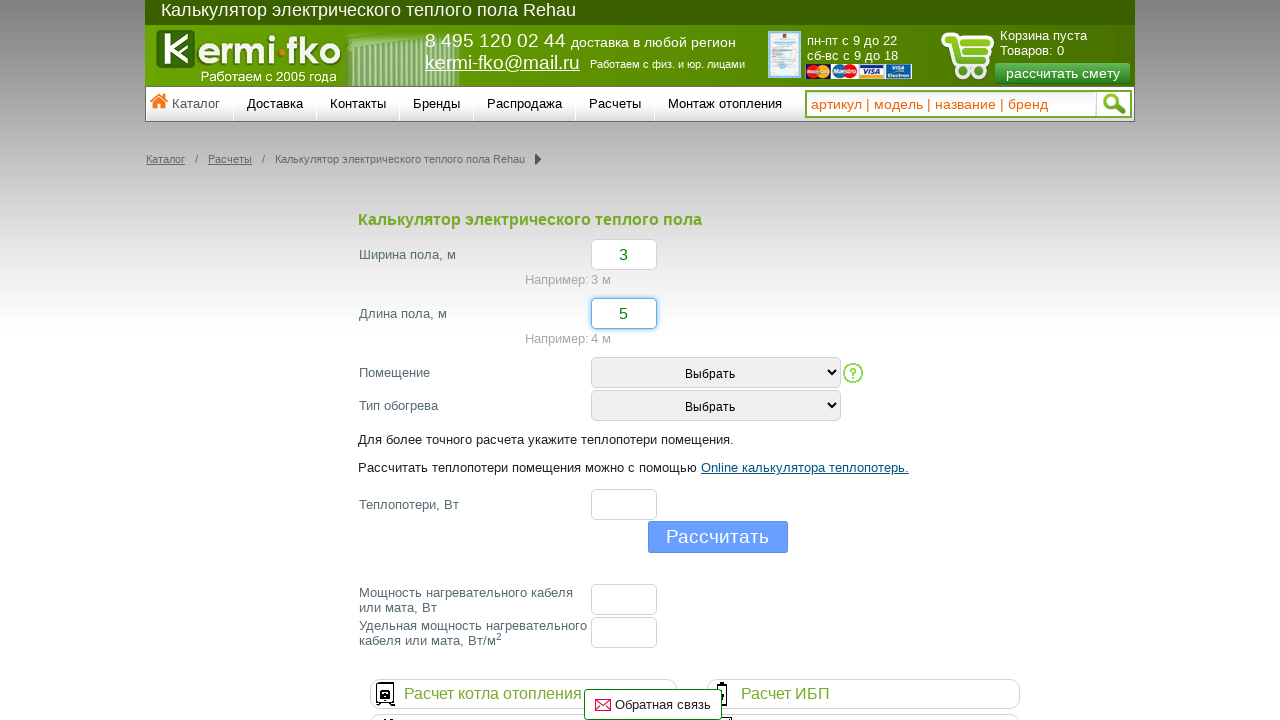

Selected room type with value '2' on #room_type
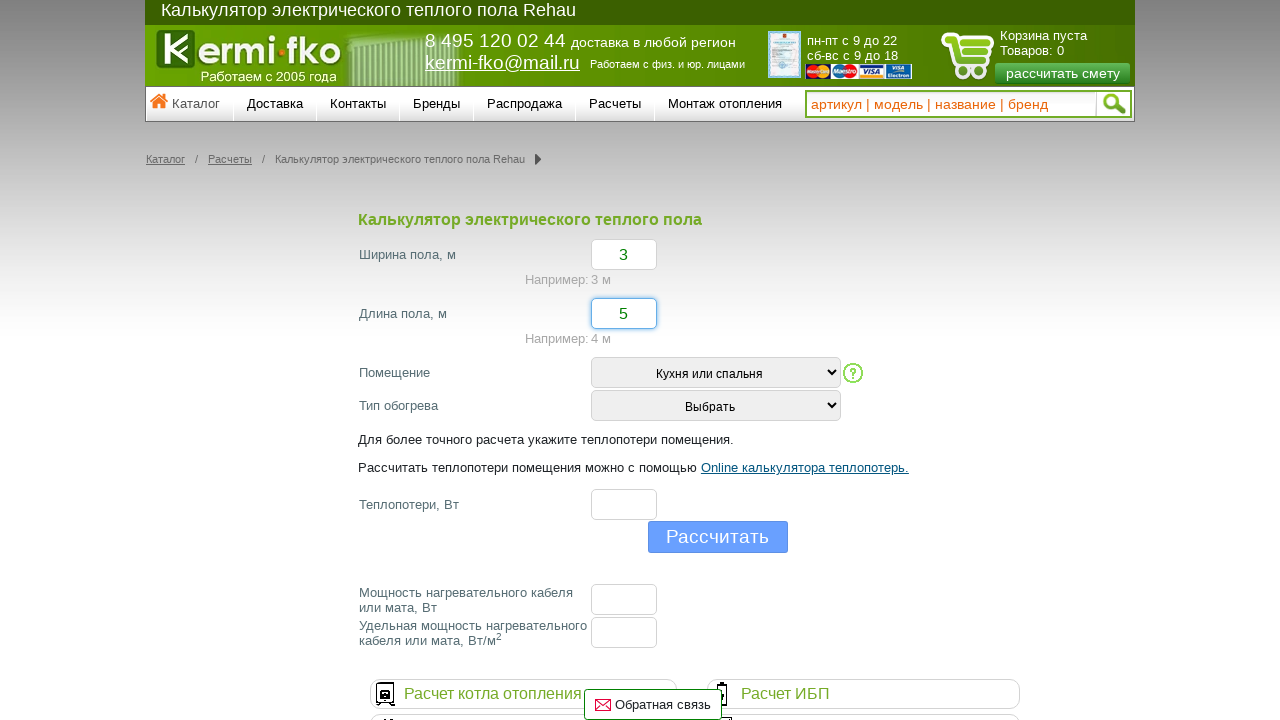

Selected heating type with value '3' on #heating_type
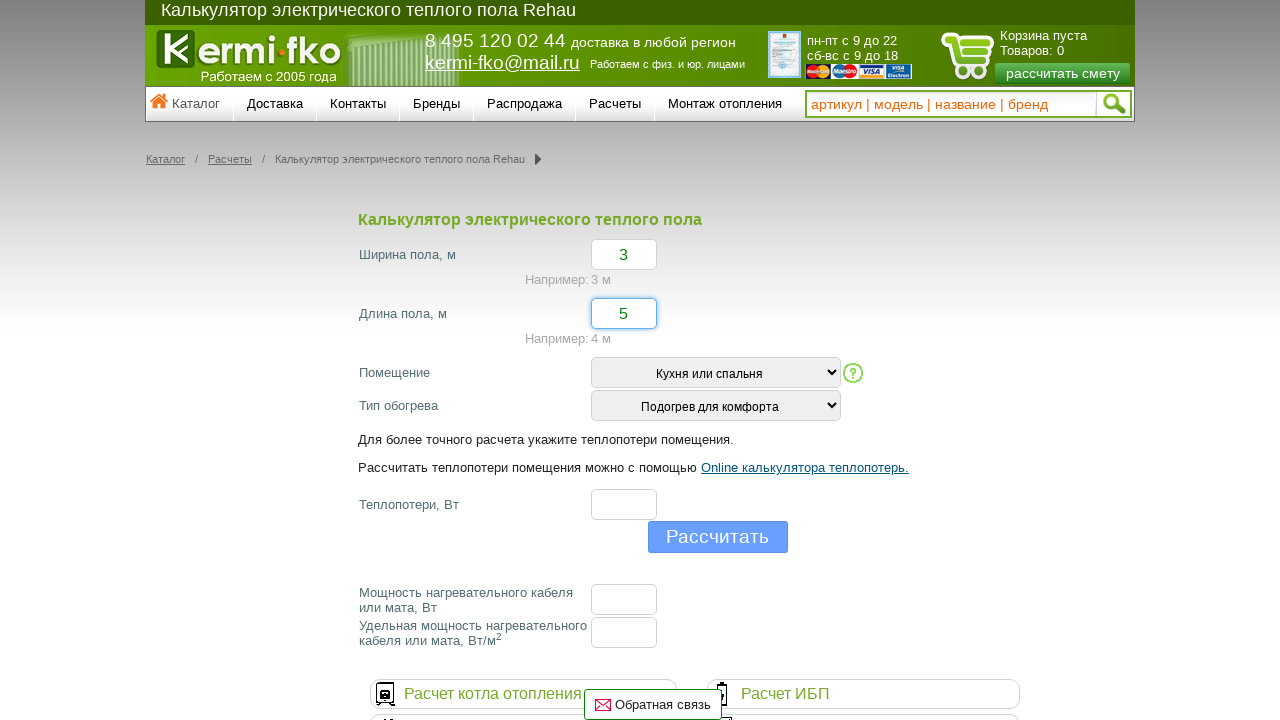

Filled heat losses field with value '1000' on #el_f_losses
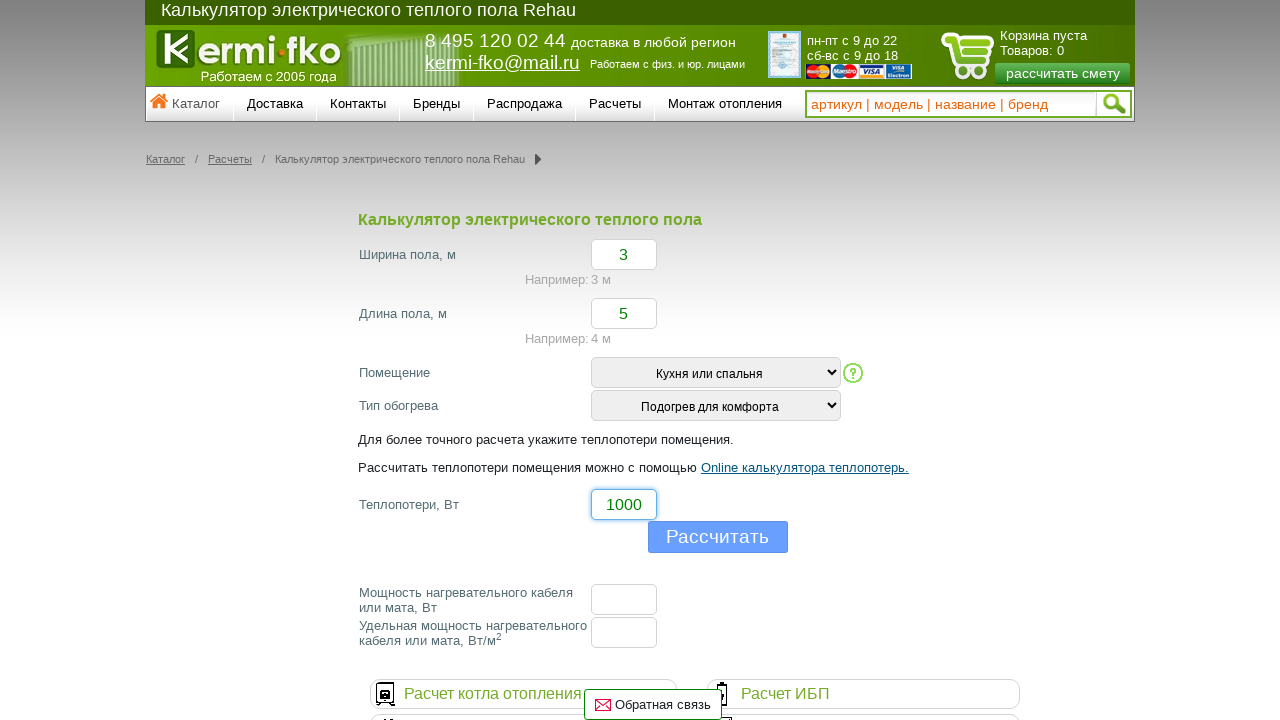

Clicked calculate button to compute heating values at (718, 537) on .buttHFcalc
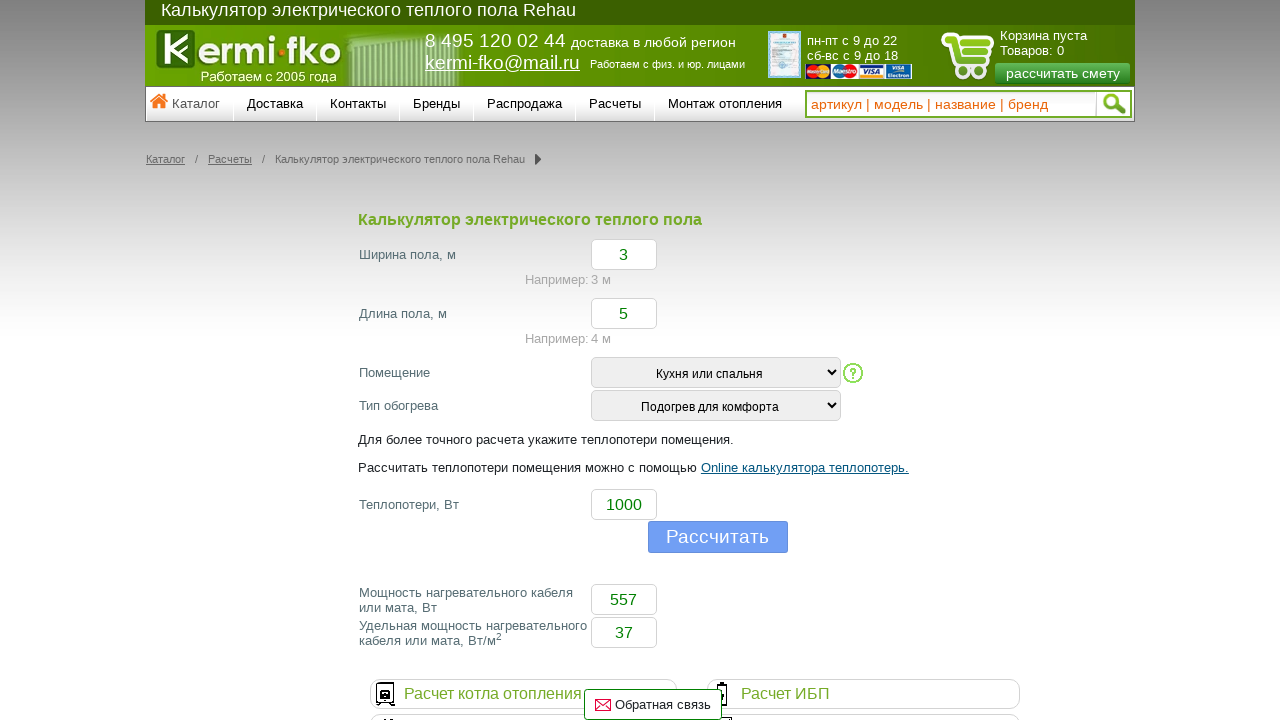

Clicked floor cable power field at (624, 600) on #floor_cable_power
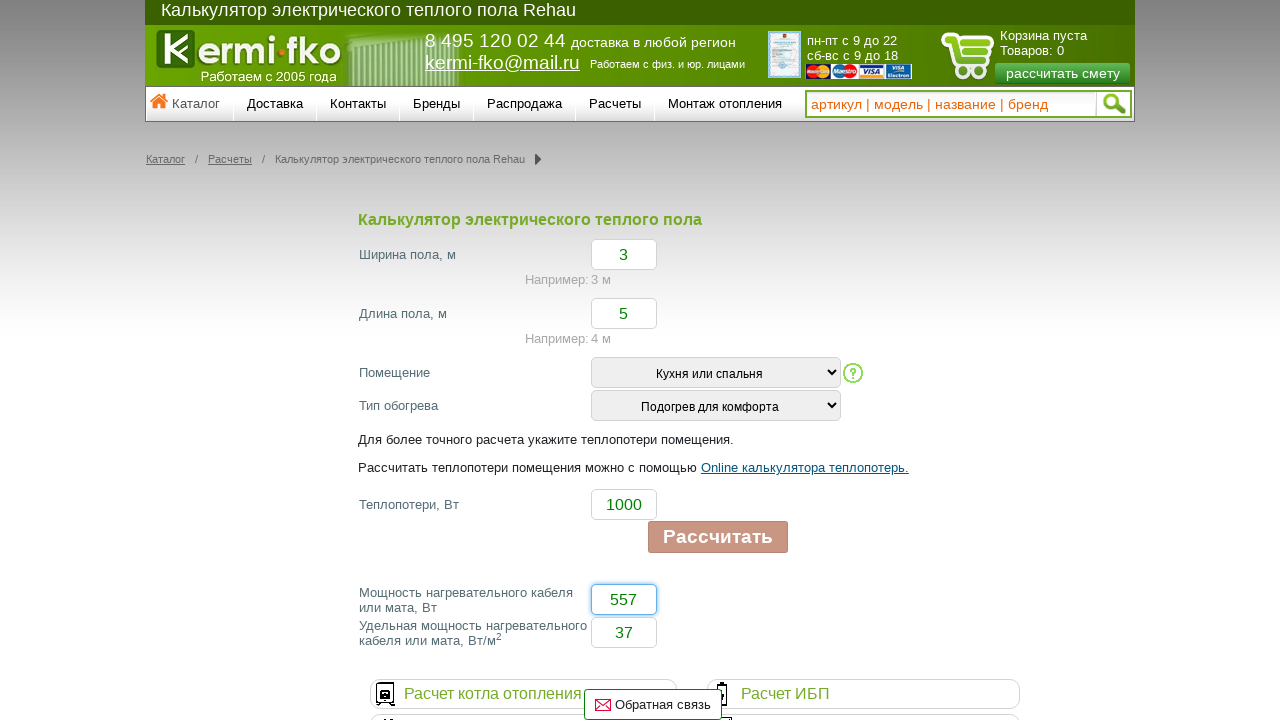

Verified floor cable power value equals '557'
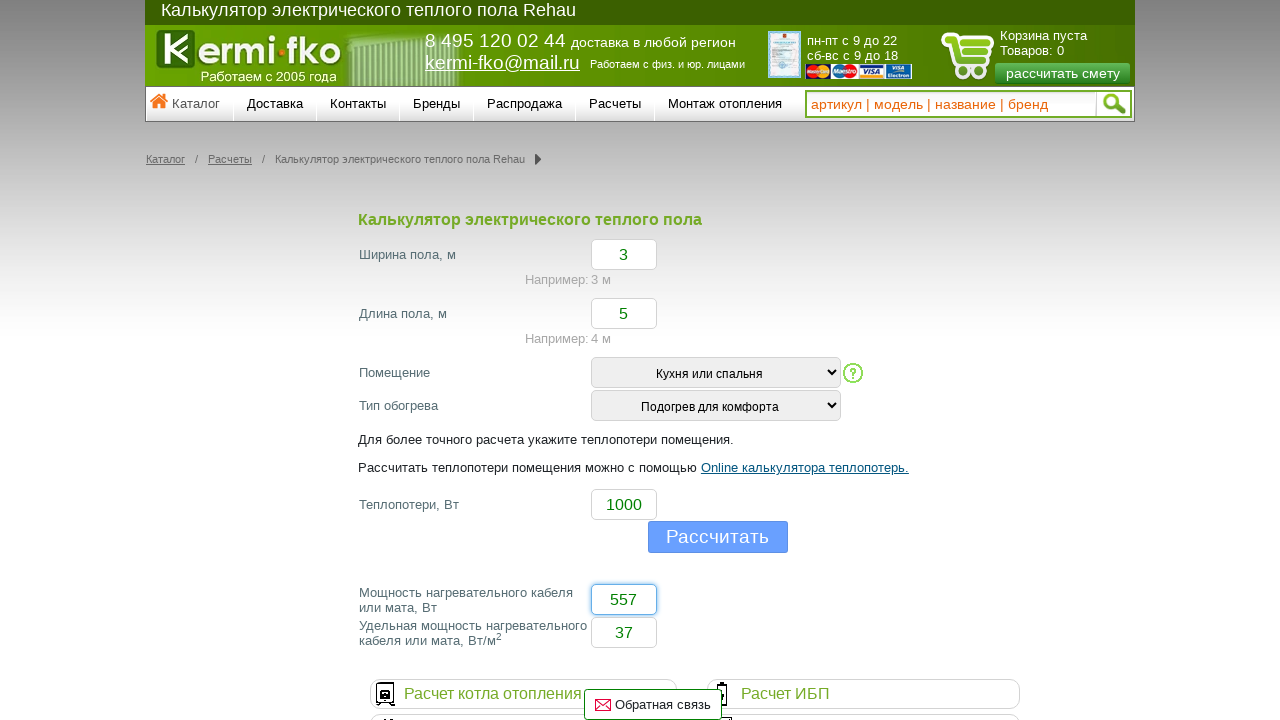

Clicked specific floor cable power field at (624, 632) on #spec_floor_cable_power
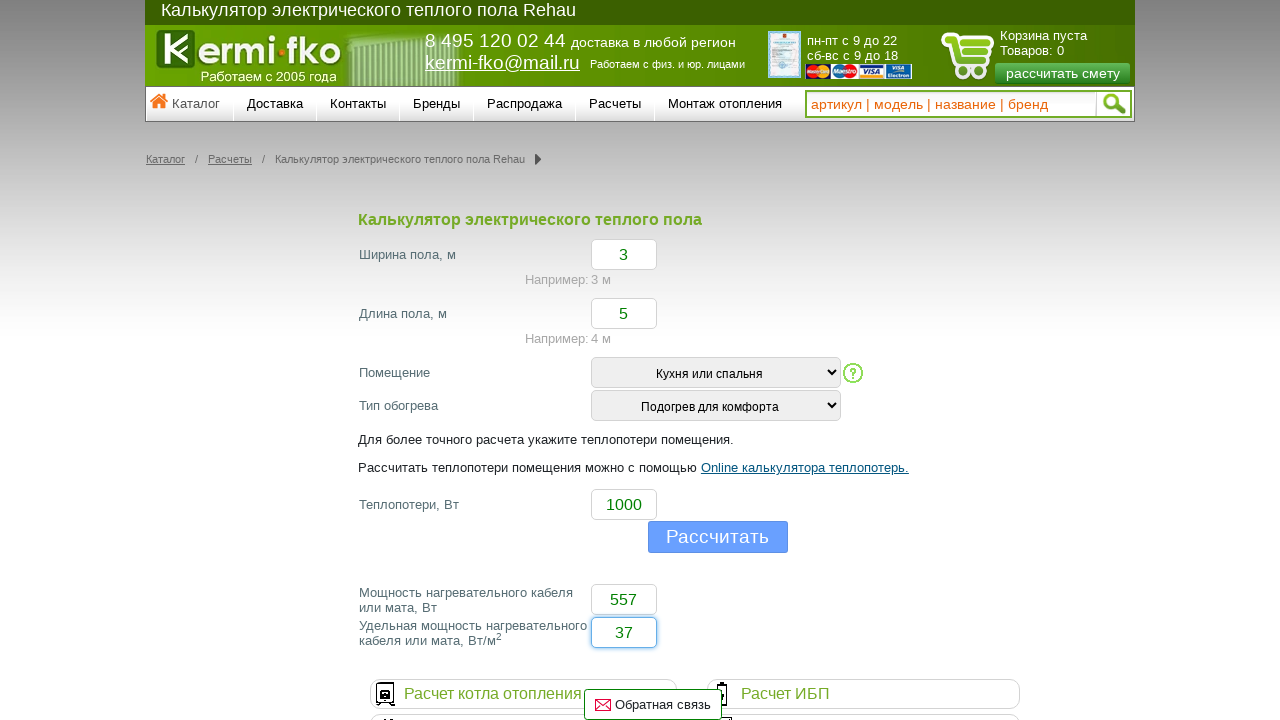

Verified specific floor cable power value equals '37'
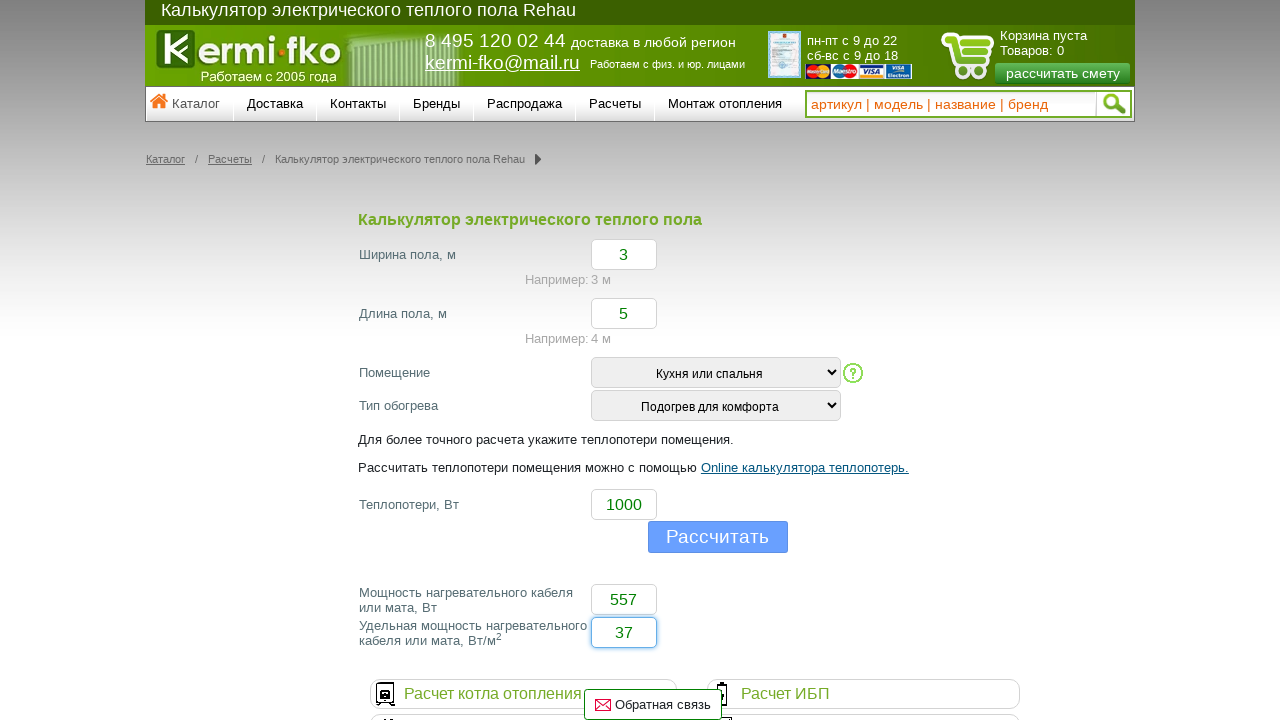

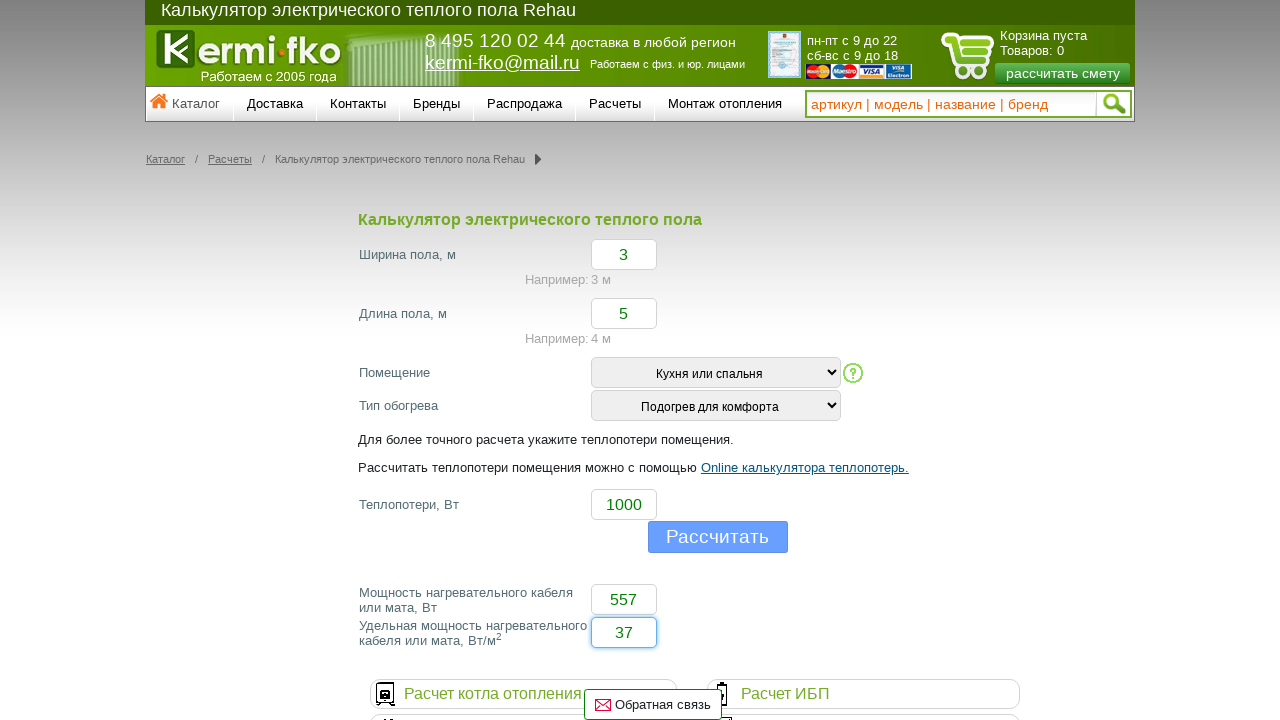